Verifies that the Getting Started button is enabled on WebdriverIO homepage

Starting URL: https://webdriver.io/

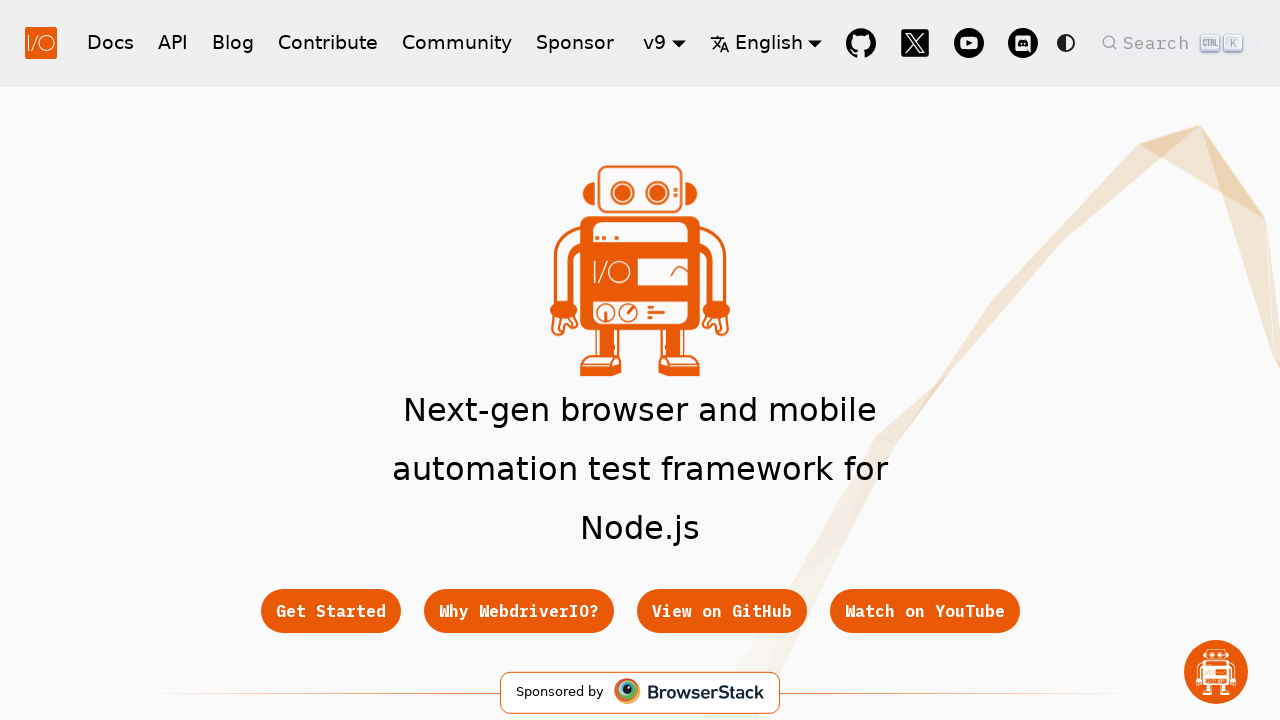

Waited for Getting Started button to be visible
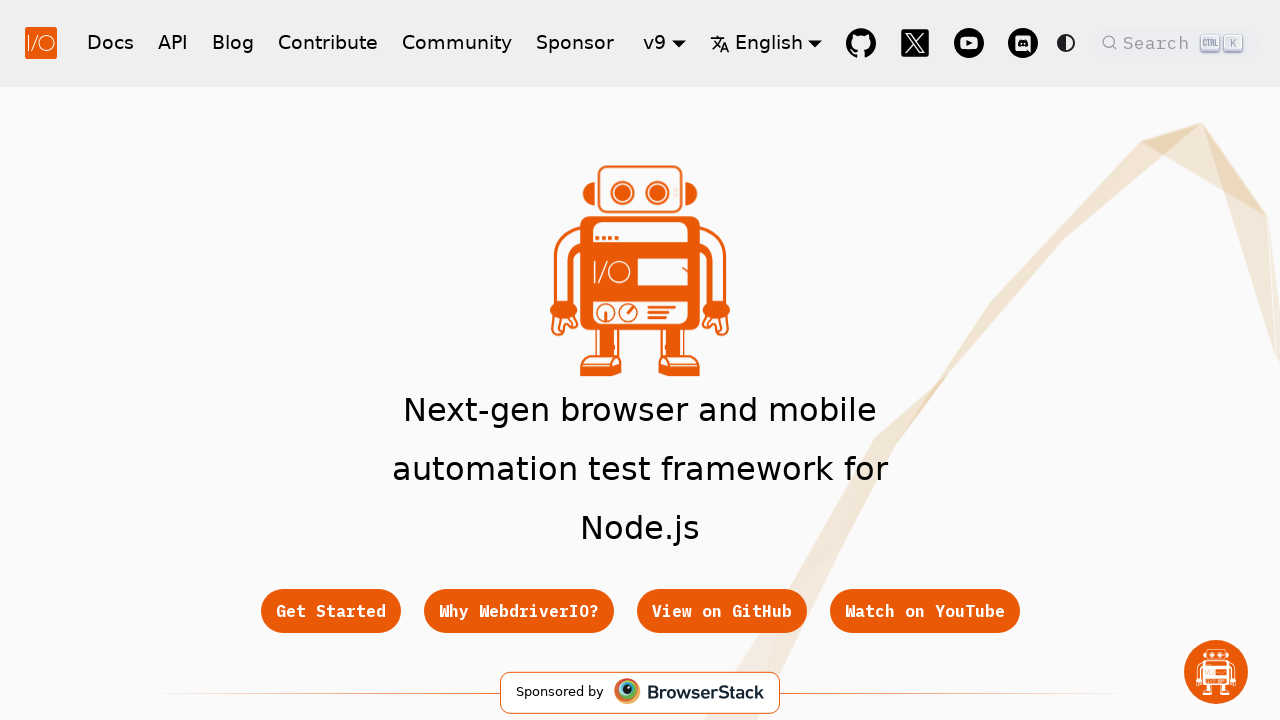

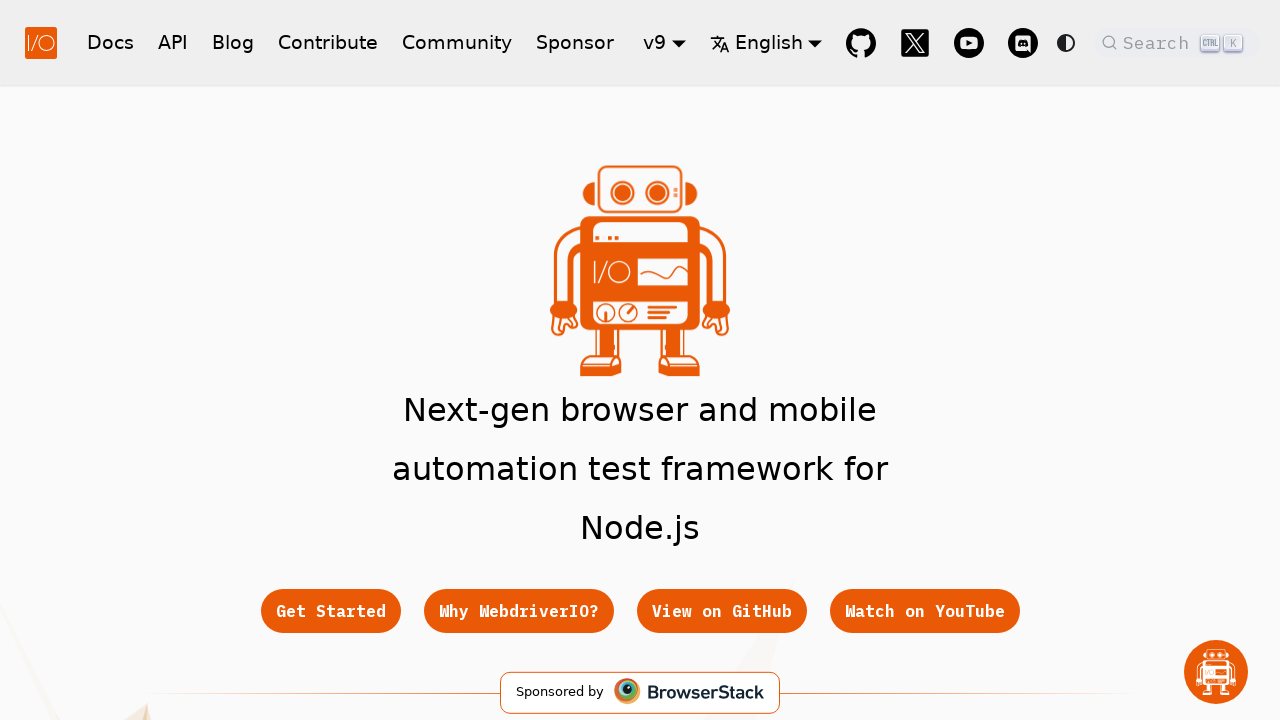